Tests alert popup handling by double-clicking a button to trigger an alert and then accepting it

Starting URL: https://omayo.blogspot.com/

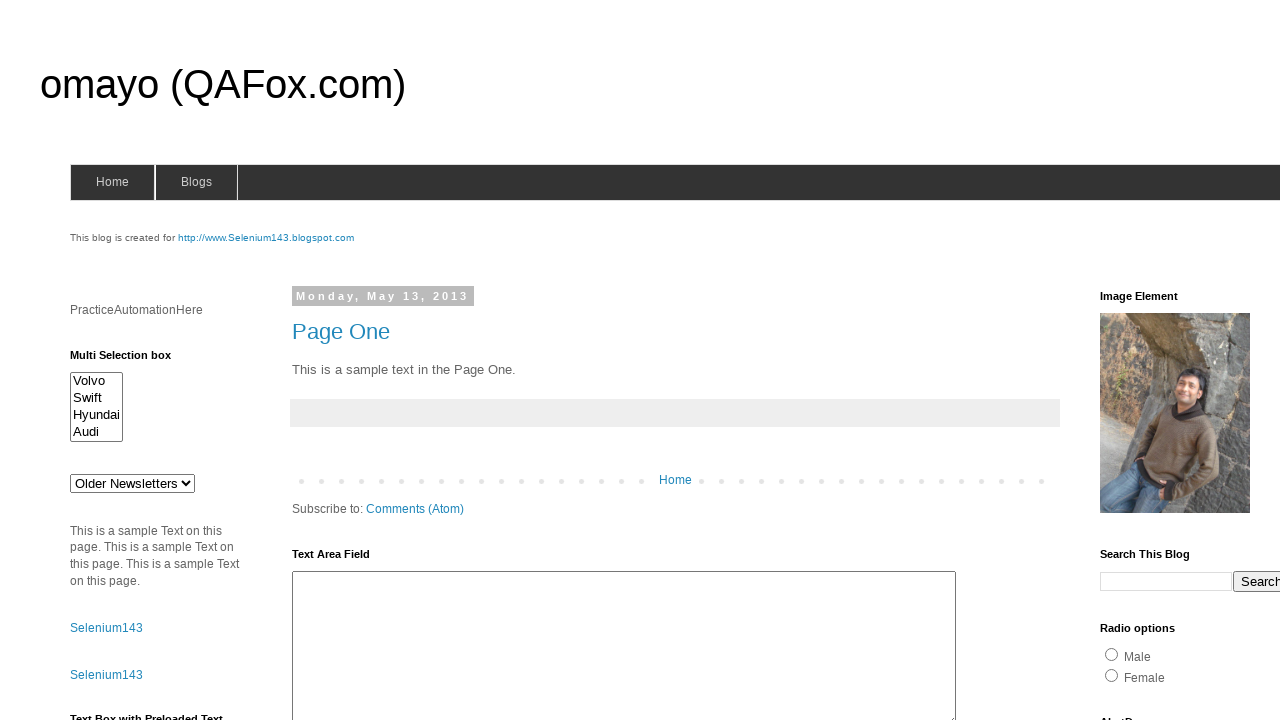

Located the 'Double click Here' button element
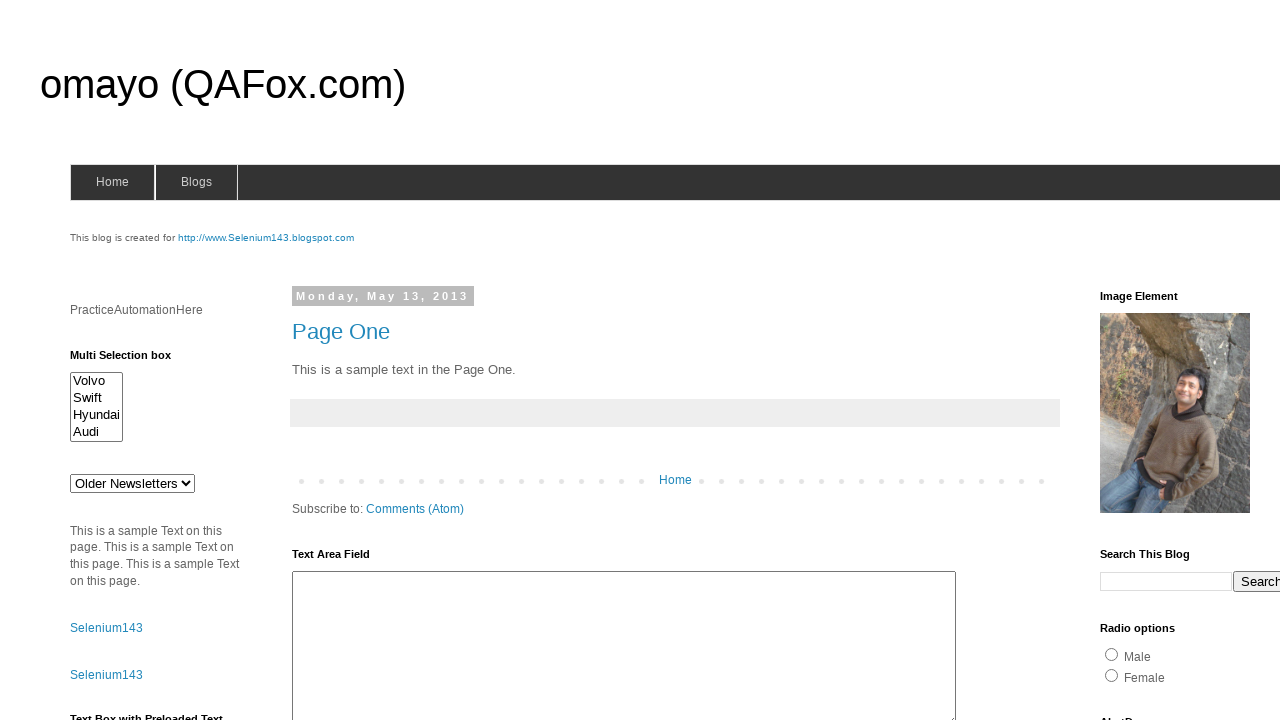

Double-clicked the button to trigger alert popup at (129, 365) on xpath=//button[text() =' Double click Here   ']
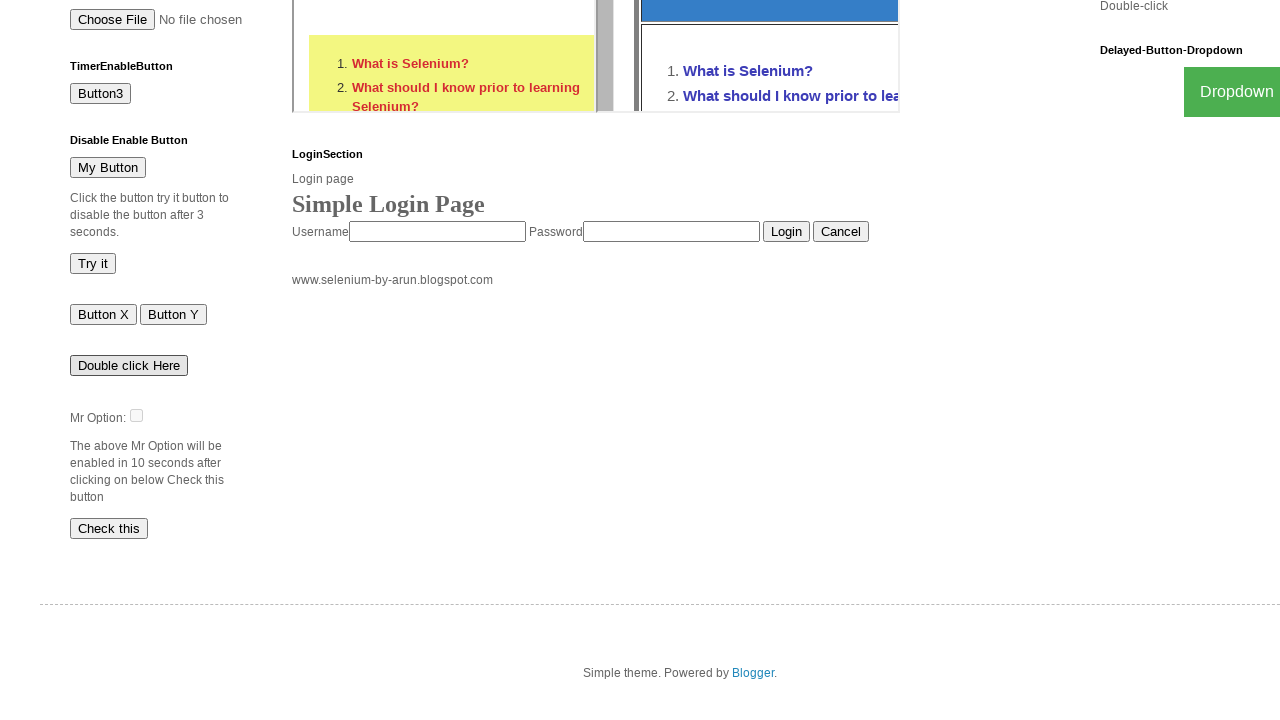

Set up dialog handler to accept alert popups
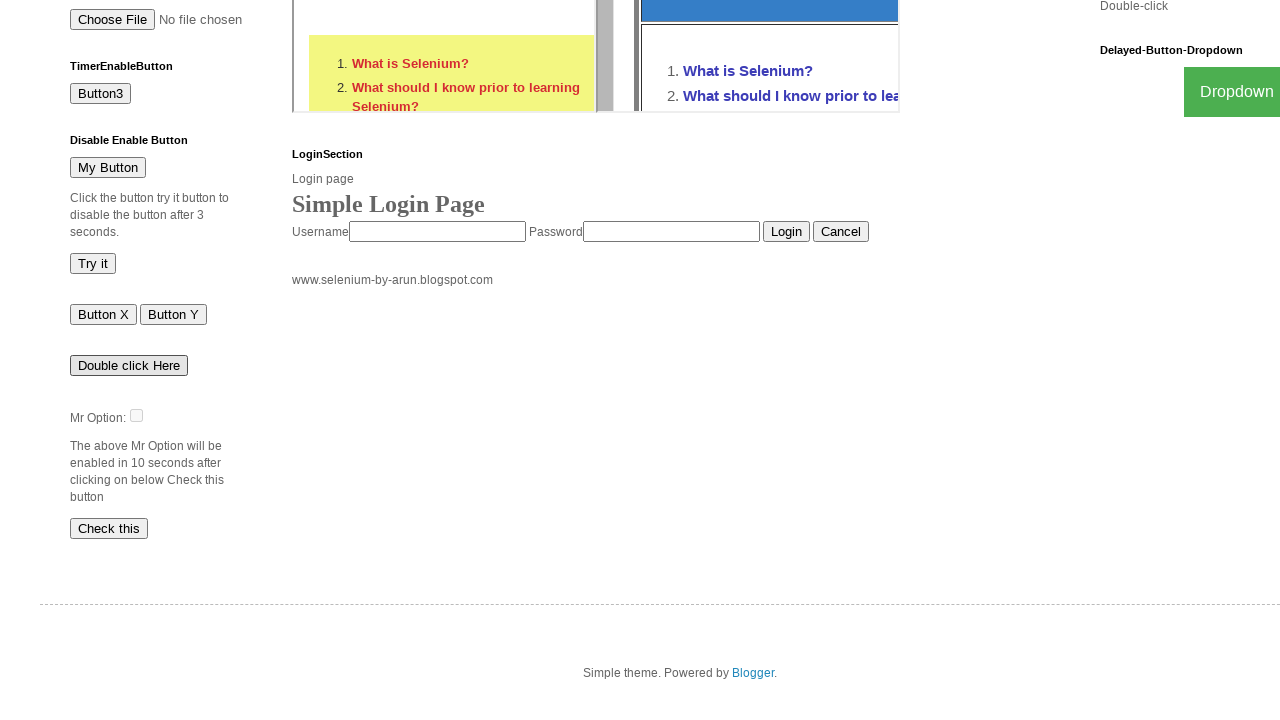

Re-triggered double-click on button to ensure alert popup appears at (129, 365) on xpath=//button[text() =' Double click Here   ']
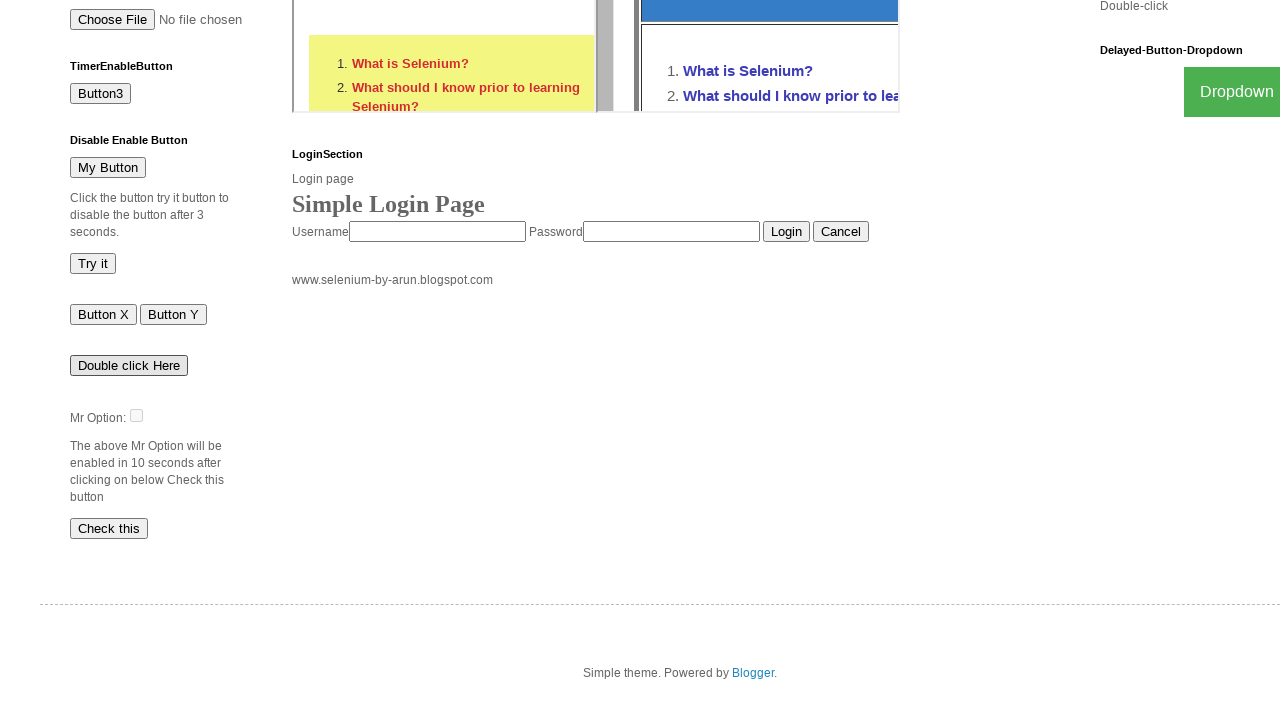

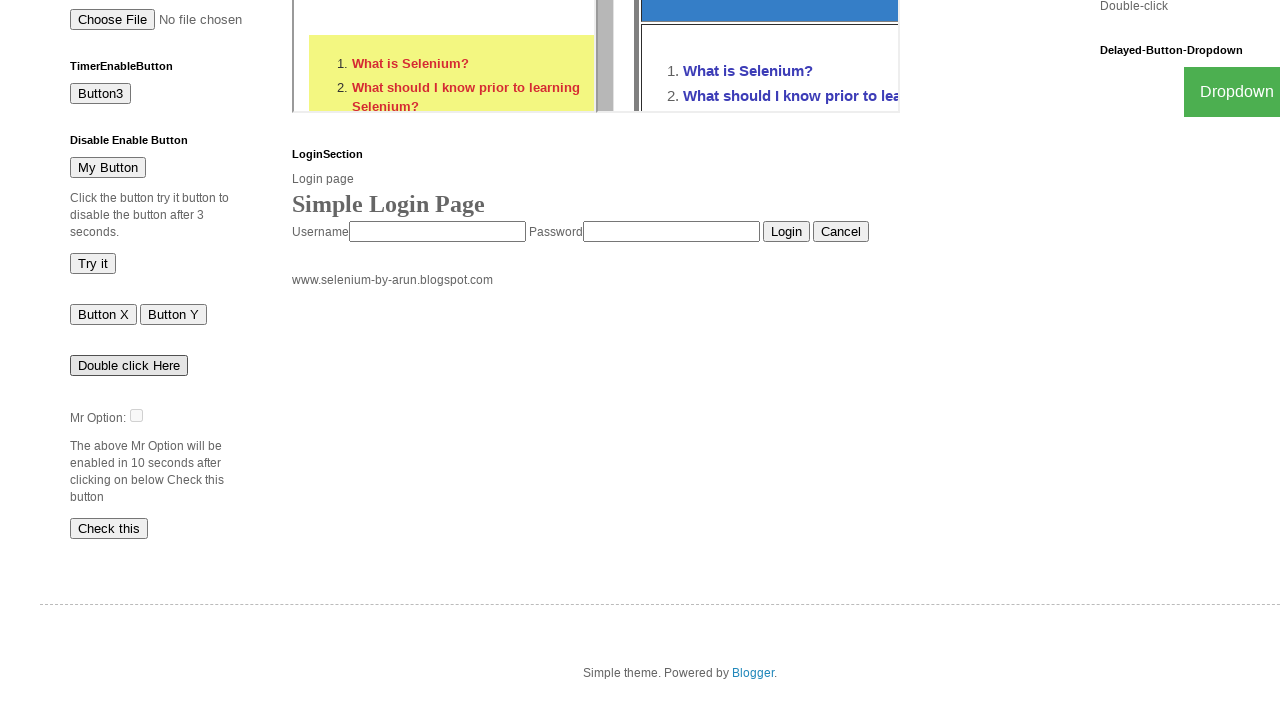